Tests that the HTML lang attribute is correctly set to 'uk' for Ukrainian page and 'en' for English page.

Starting URL: https://mission101.ai/ua/uzhhorod

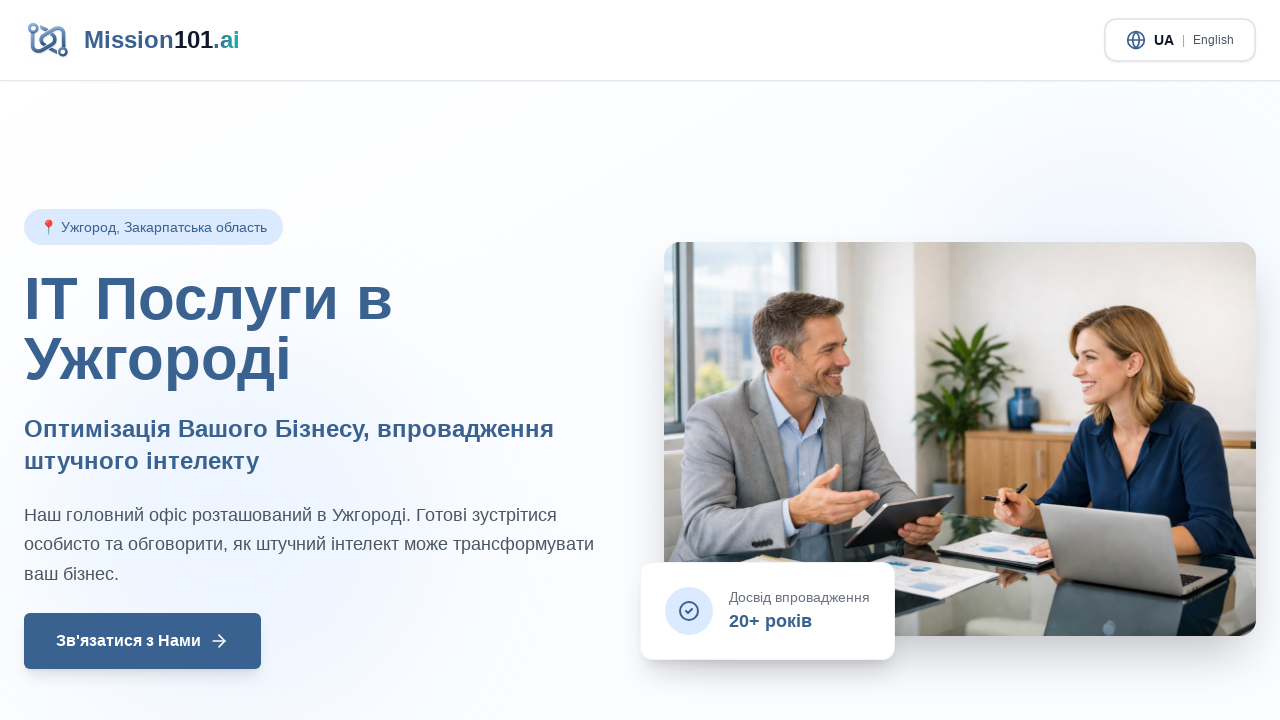

Waited for Ukrainian page to fully load (networkidle)
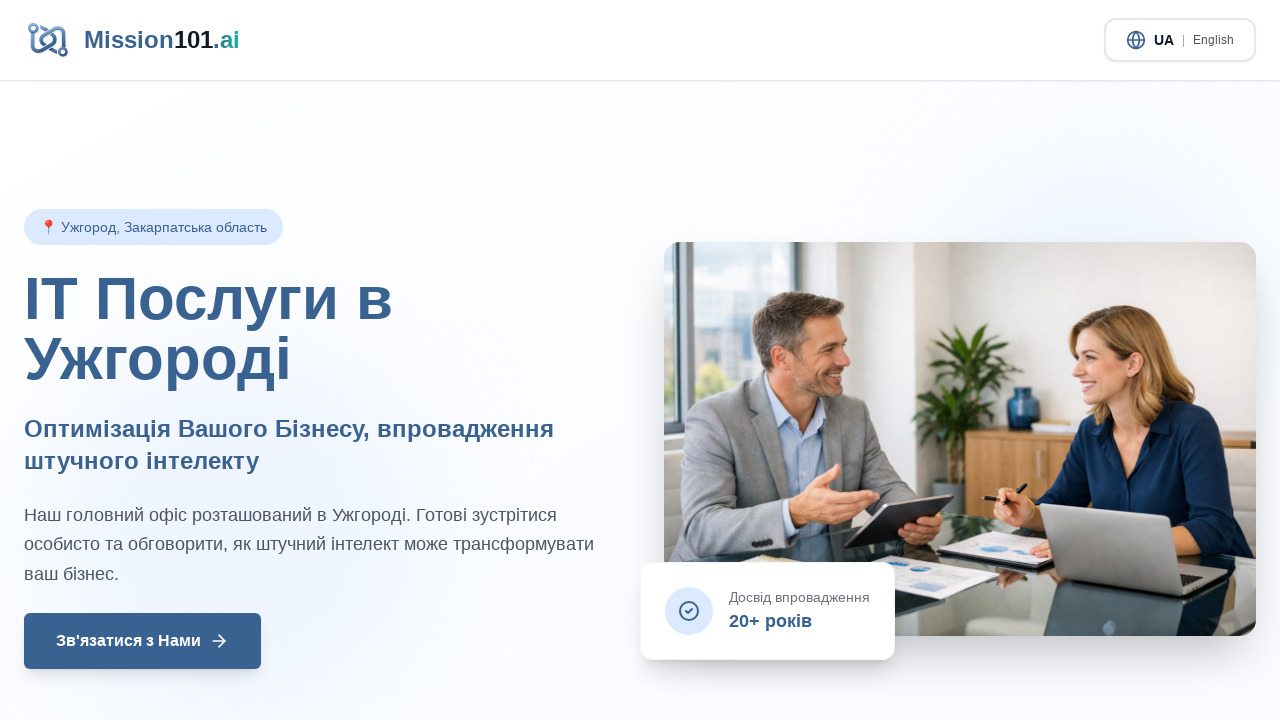

Retrieved HTML lang attribute from Ukrainian page
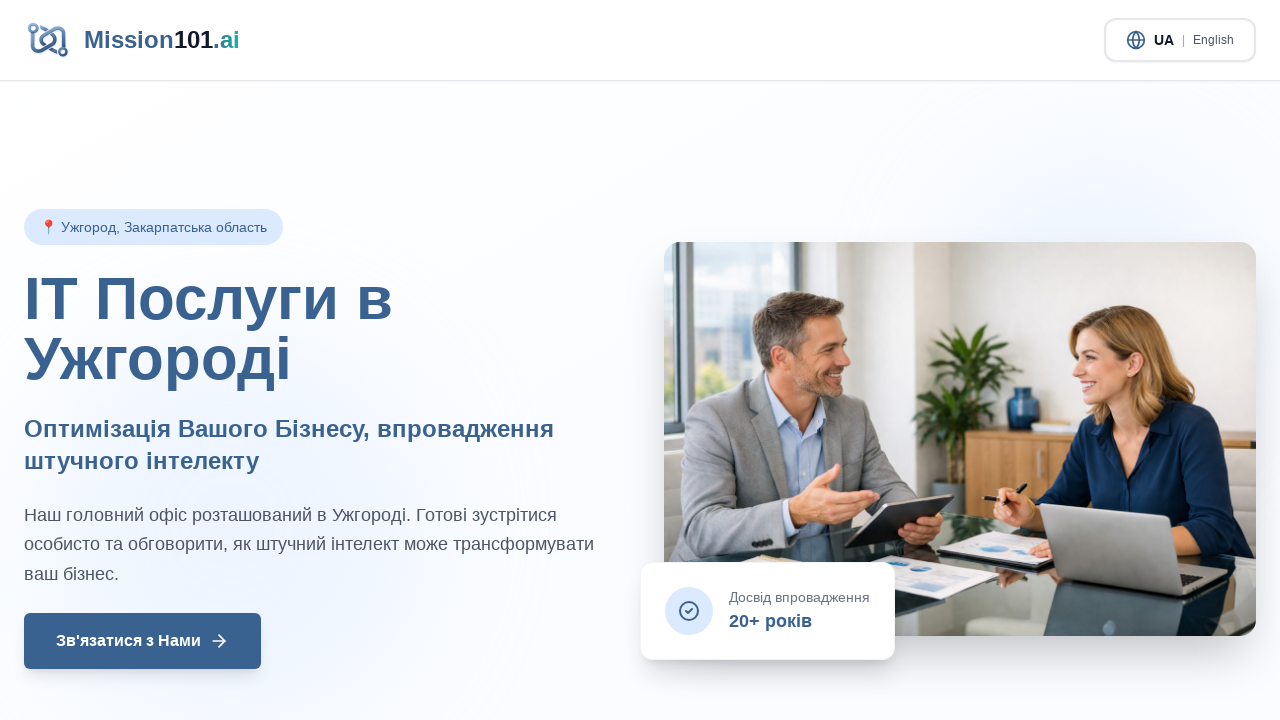

Asserted Ukrainian page has lang='uk'
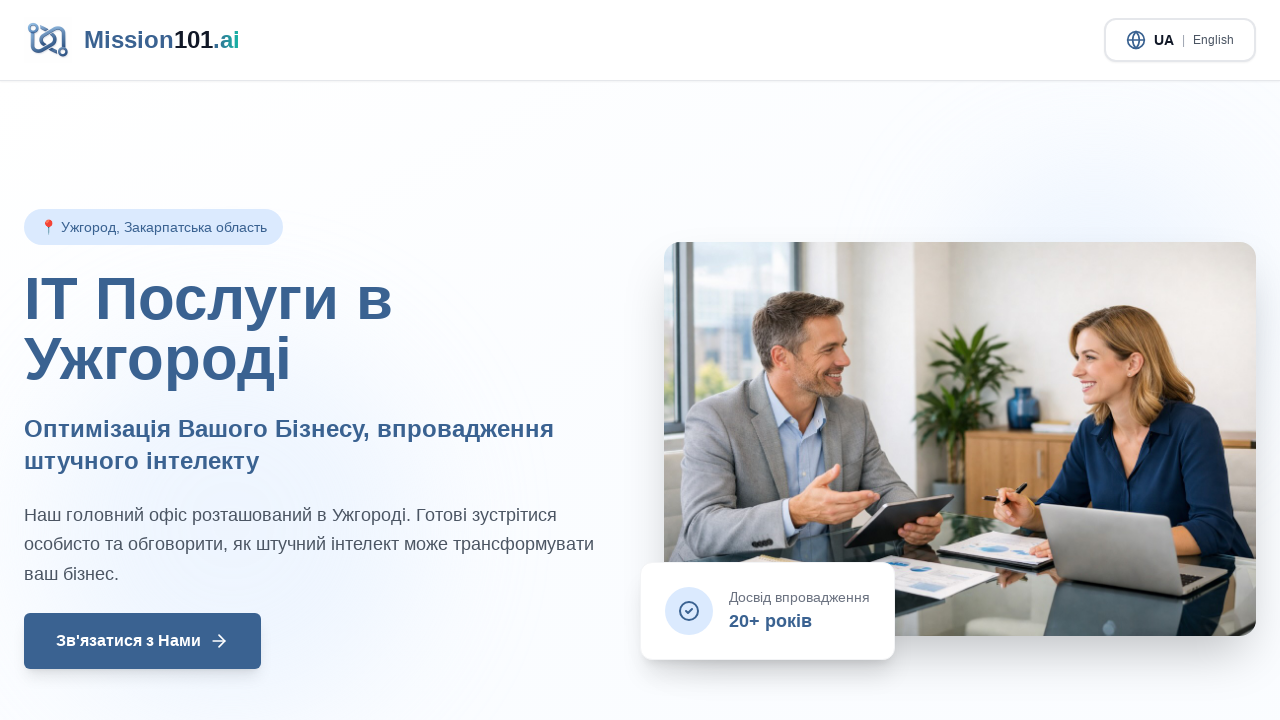

Navigated to English page at https://mission101.ai/en/uzhhorod
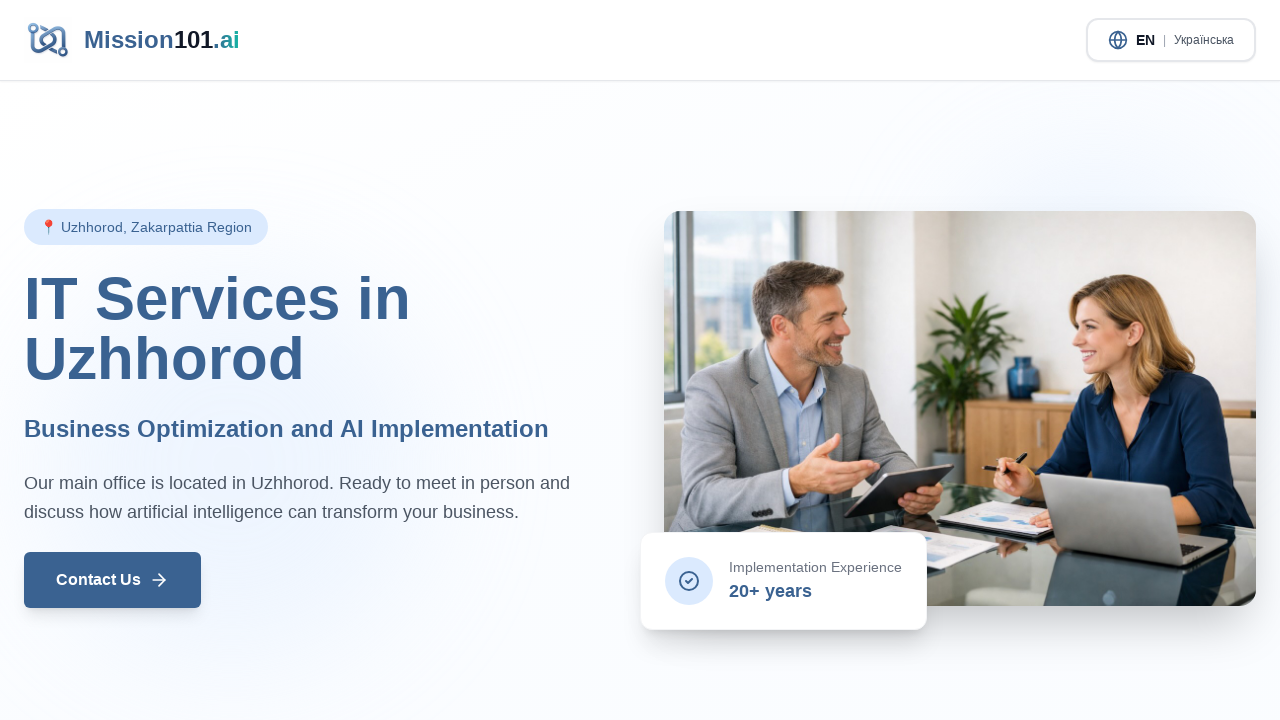

Waited for English page to fully load (networkidle)
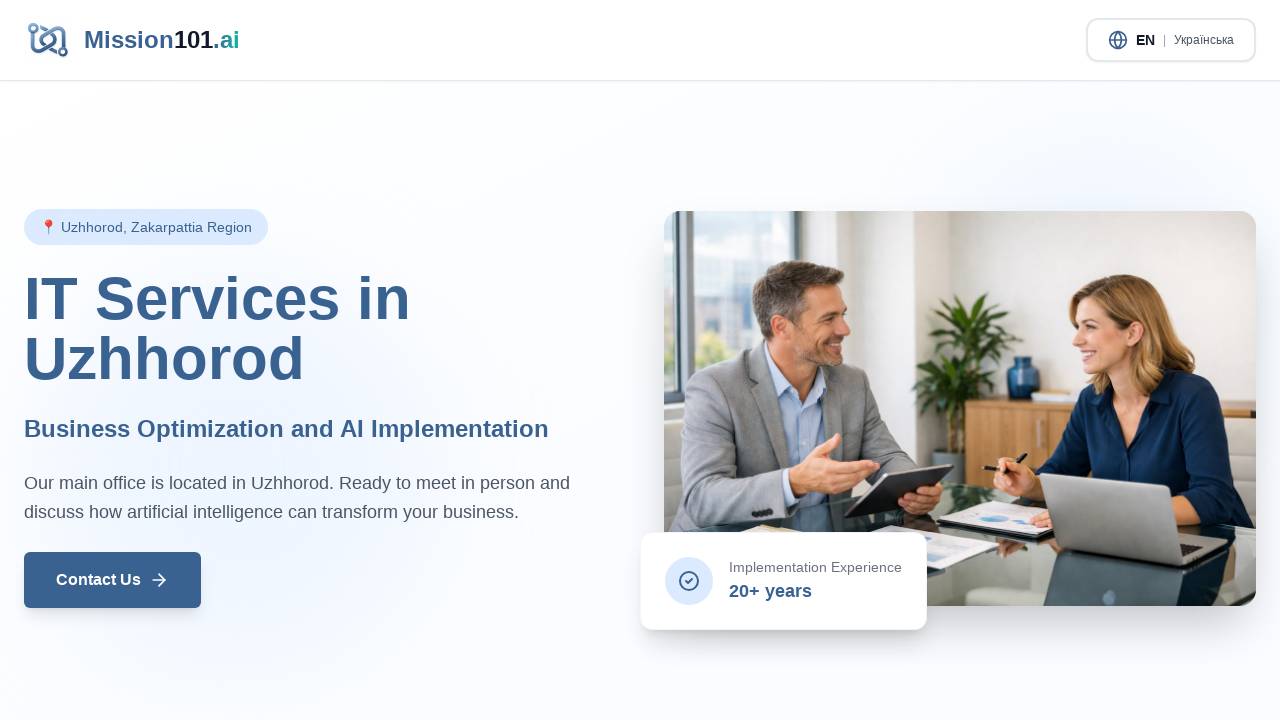

Retrieved HTML lang attribute from English page
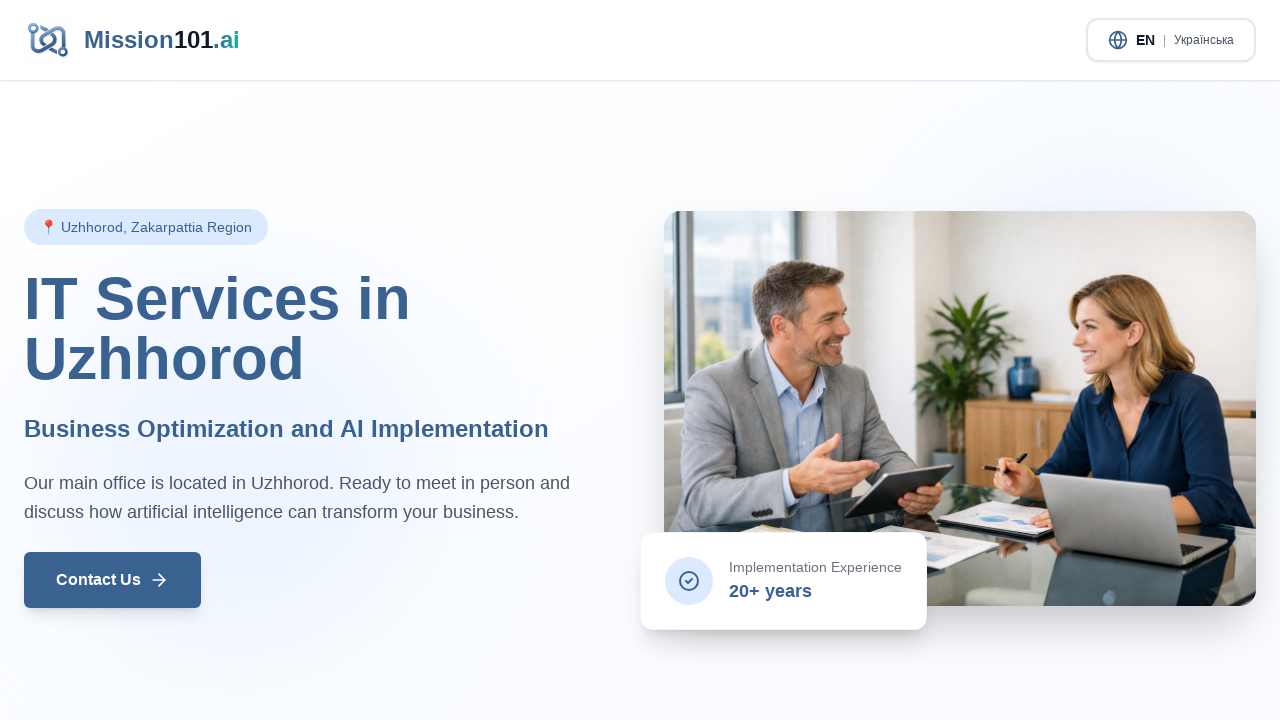

Asserted English page has lang='en'
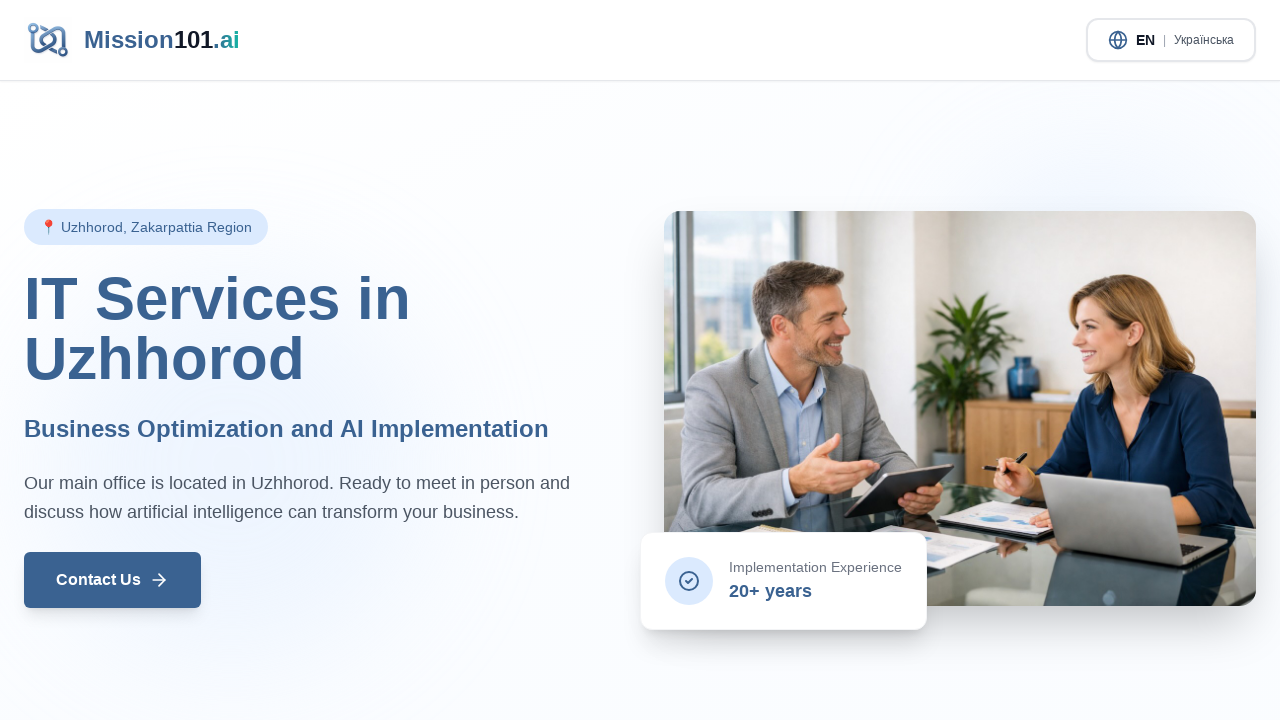

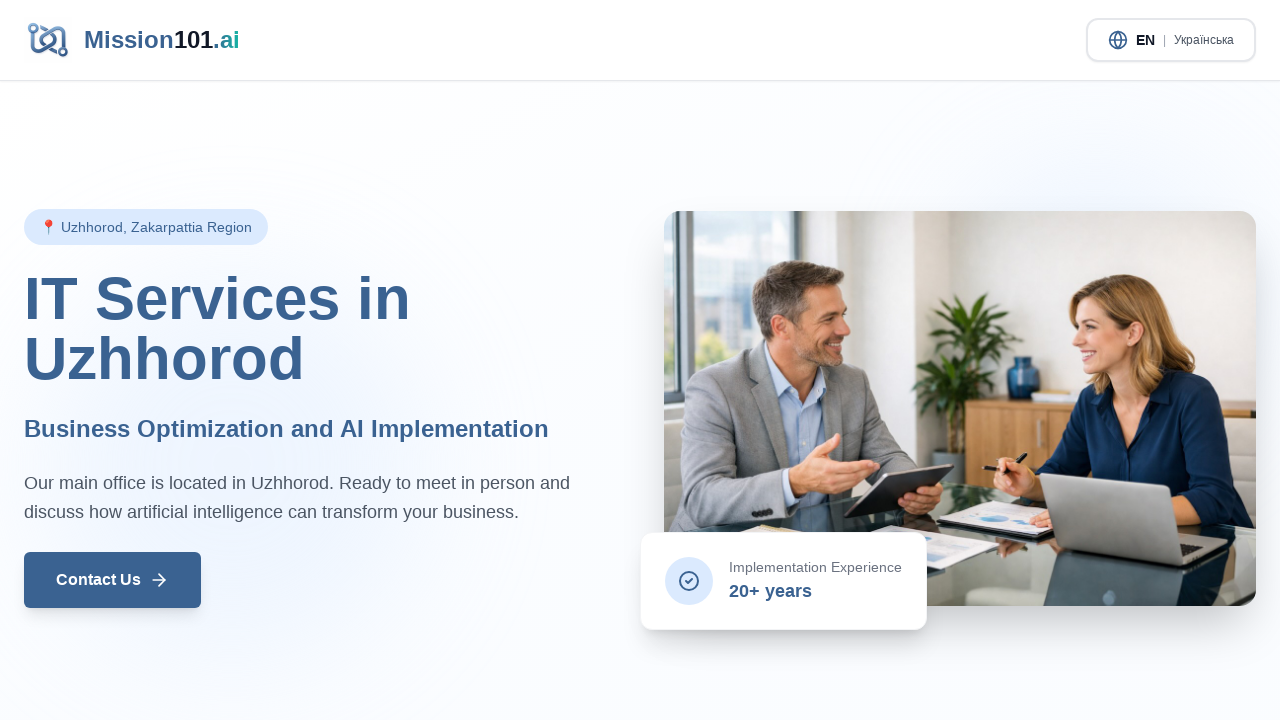